Tests radio button functionality by verifying the BMW radio button is enabled and clicking it

Starting URL: https://www.letskodeit.com/practice

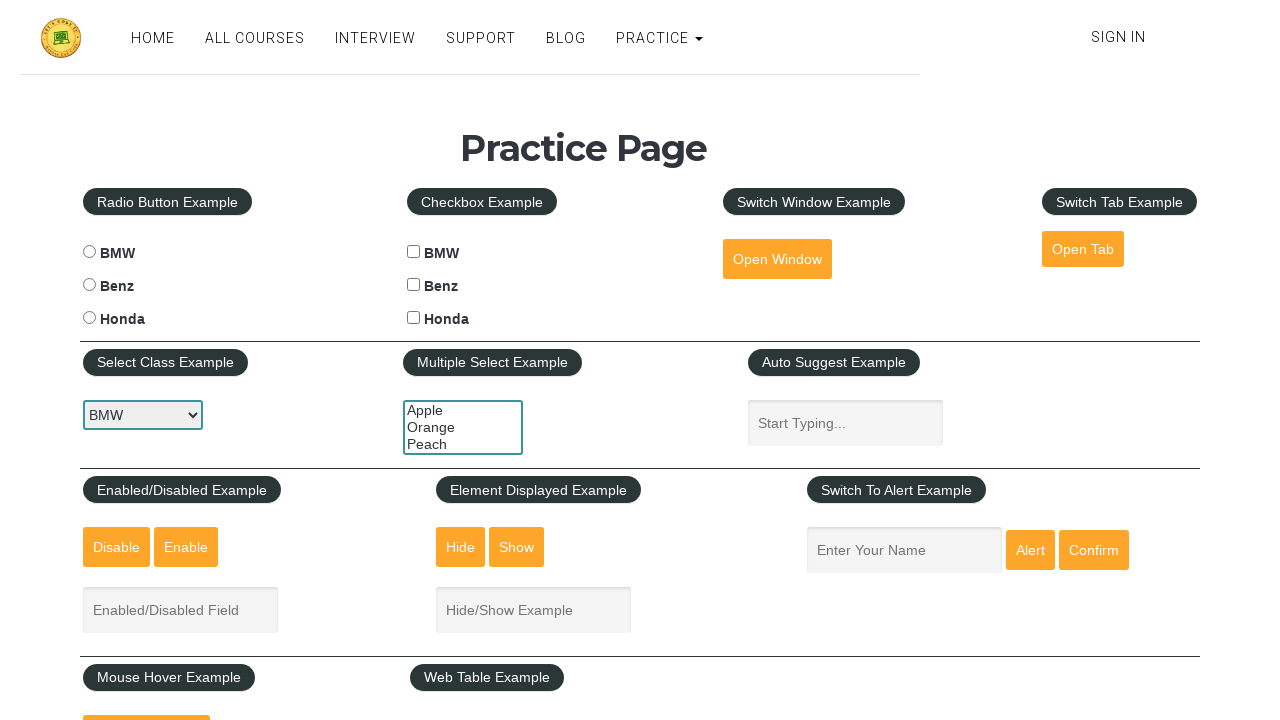

Located BMW radio button element
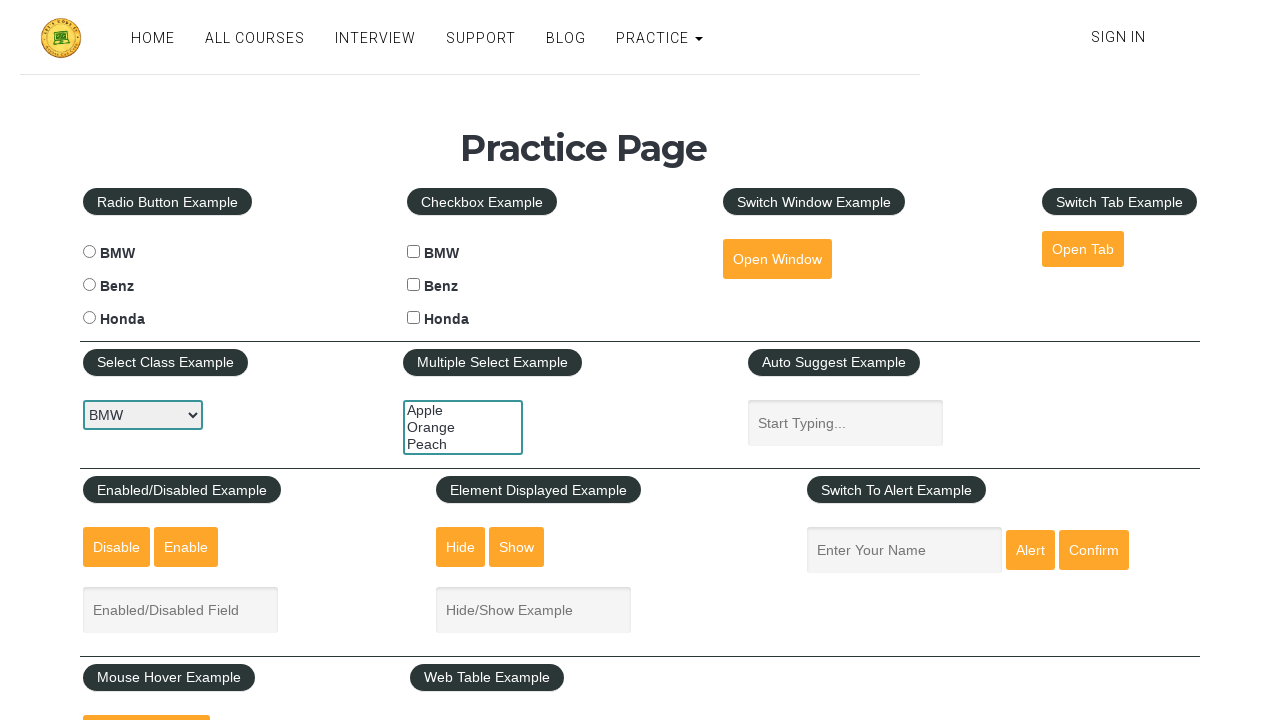

Verified BMW radio button is enabled
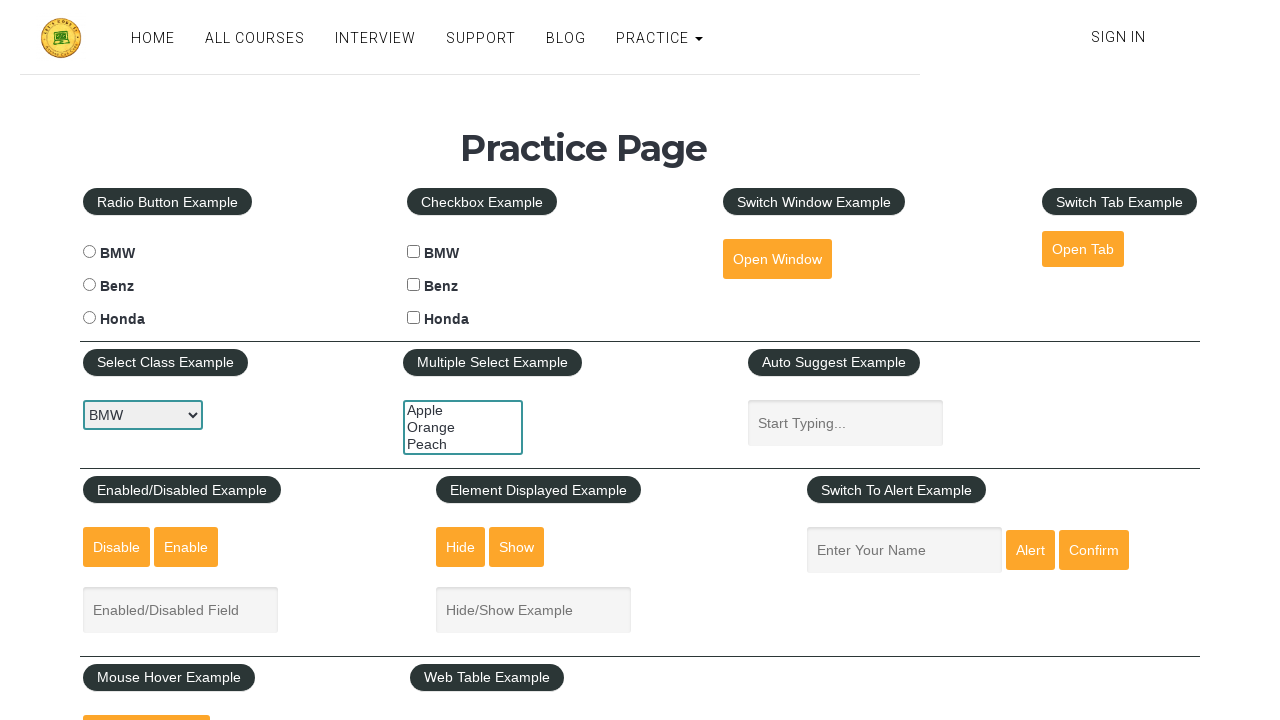

Clicked BMW radio button at (89, 252) on #bmwradio
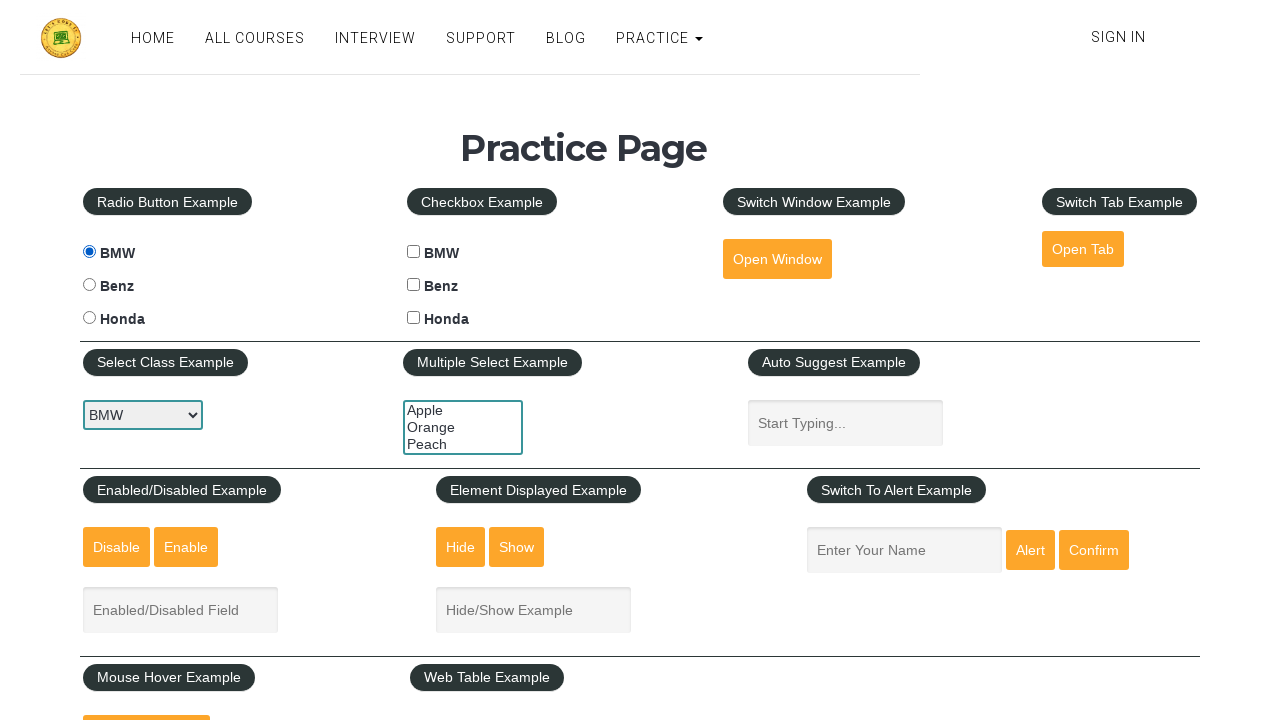

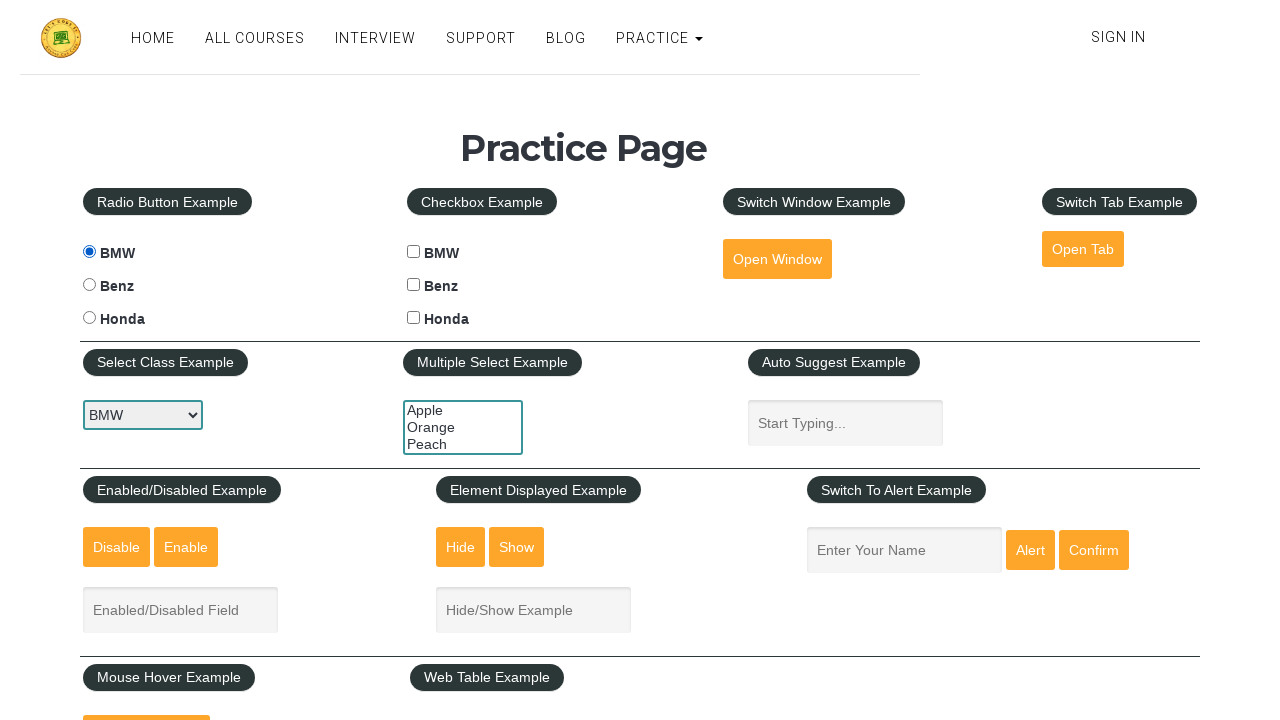